Tests select dropdown functionality by selecting options using different methods: by index (Yellow), by value (Purple), and by visible text (Black)

Starting URL: https://demoqa.com/select-menu

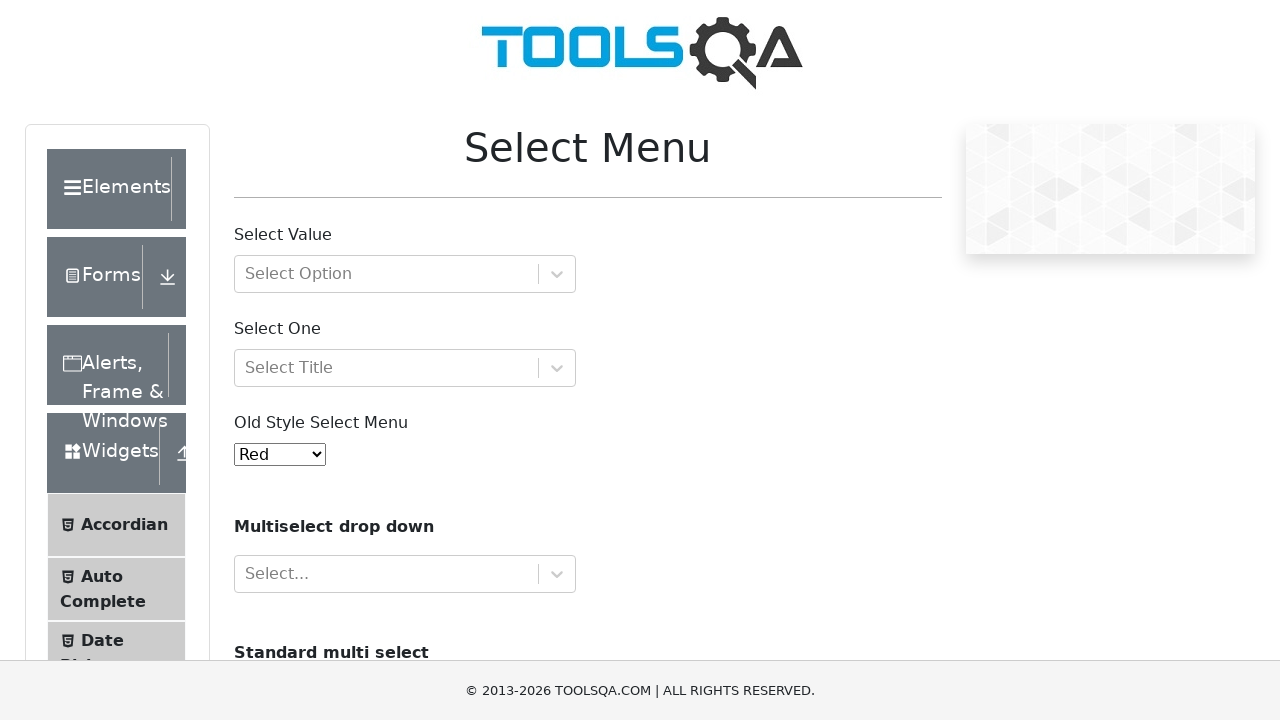

Selected Yellow option by index (index 3) on #oldSelectMenu
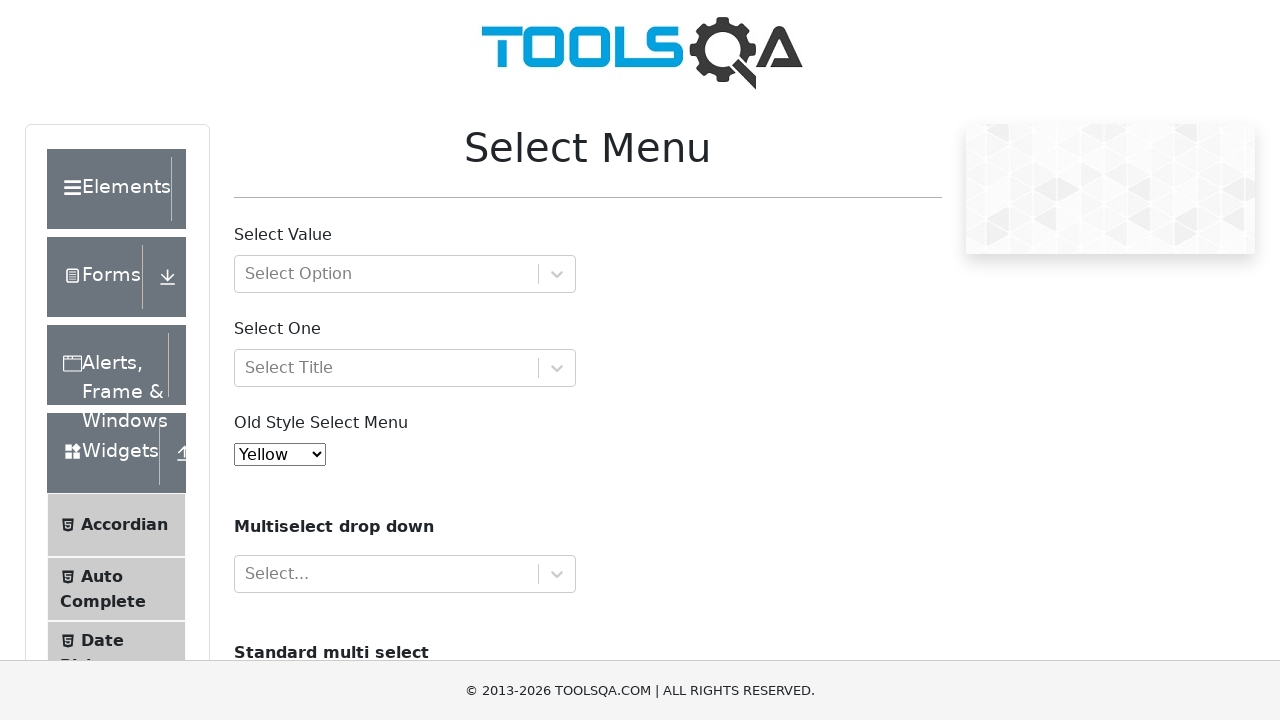

Selected Purple option by value ('4') on #oldSelectMenu
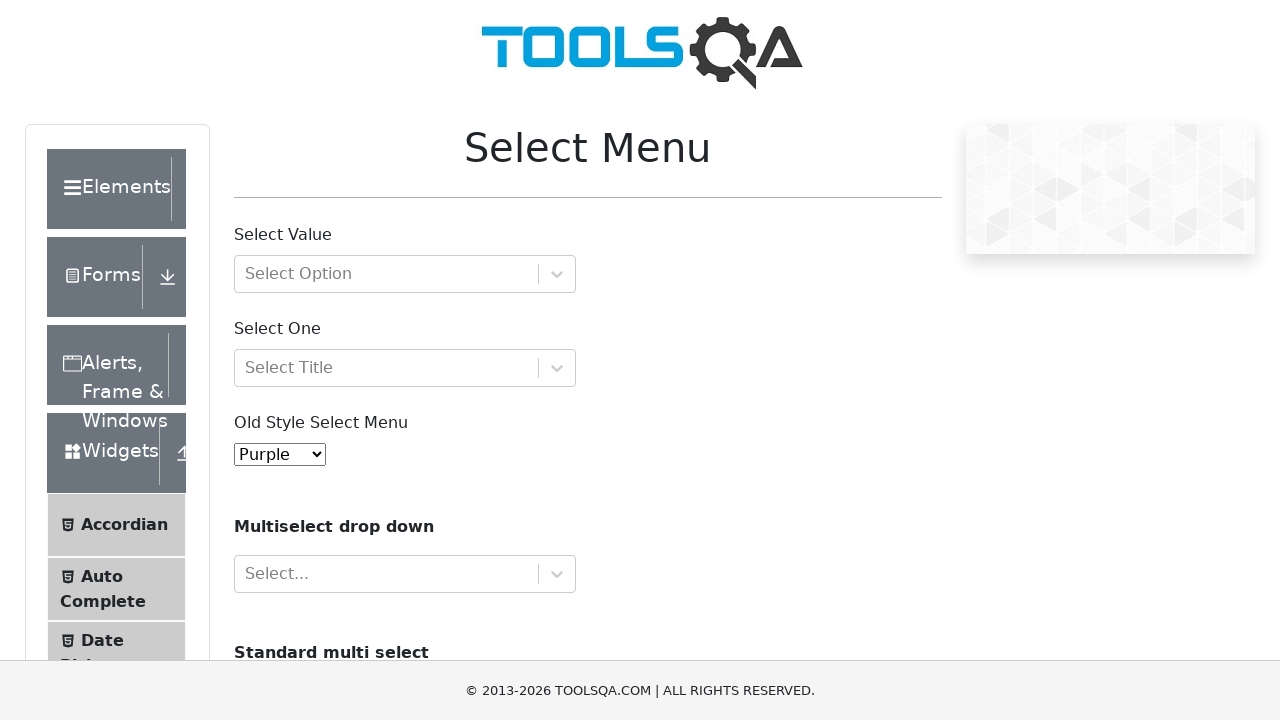

Selected Black option by visible text on #oldSelectMenu
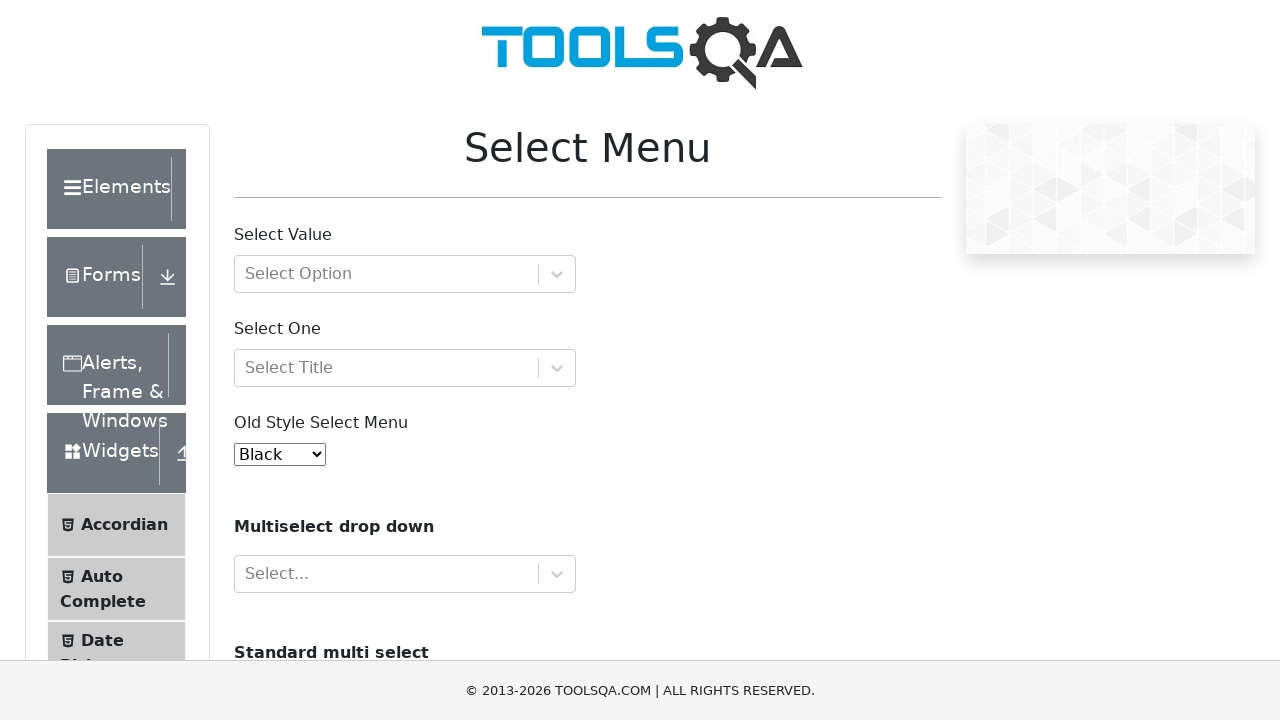

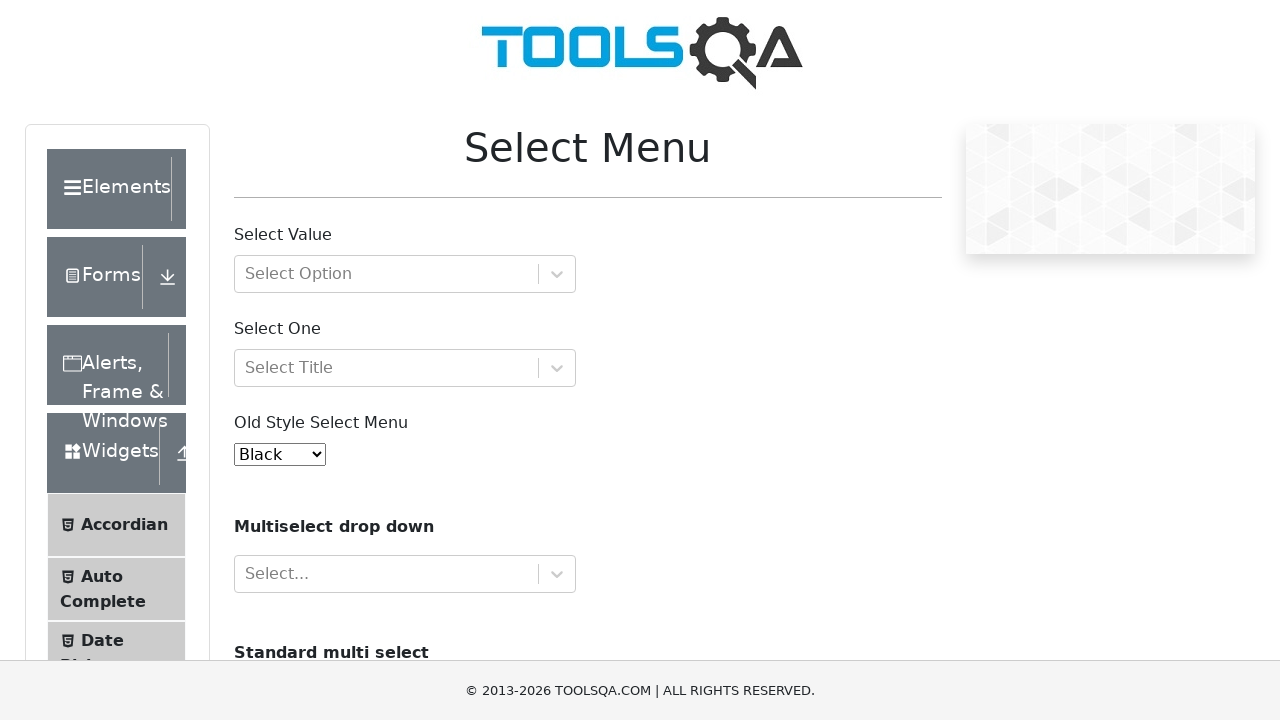